Tests checkbox functionality by clicking a checkbox to select it, verifying it's selected, then unselecting it and verifying it's unselected, and finally verifying the total count of checkboxes on the page

Starting URL: https://rahulshettyacademy.com/AutomationPractice/

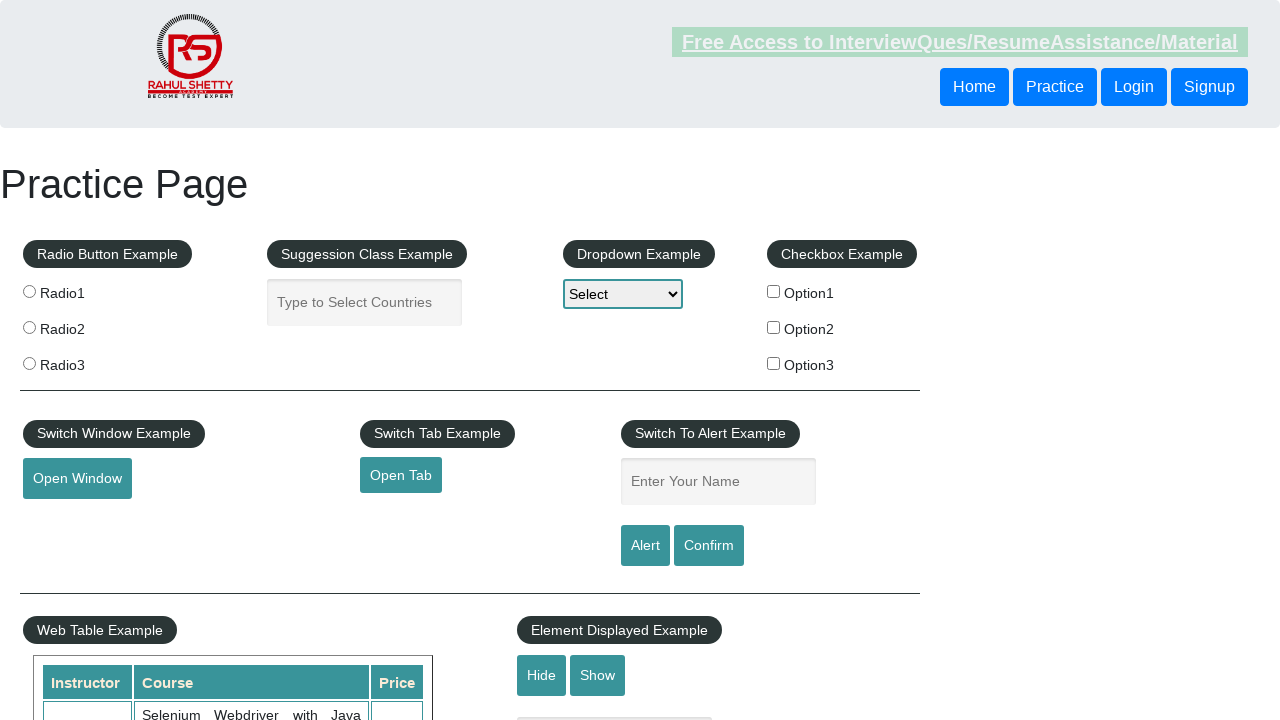

Clicked checkbox #checkBoxOption1 to select it at (774, 291) on #checkBoxOption1
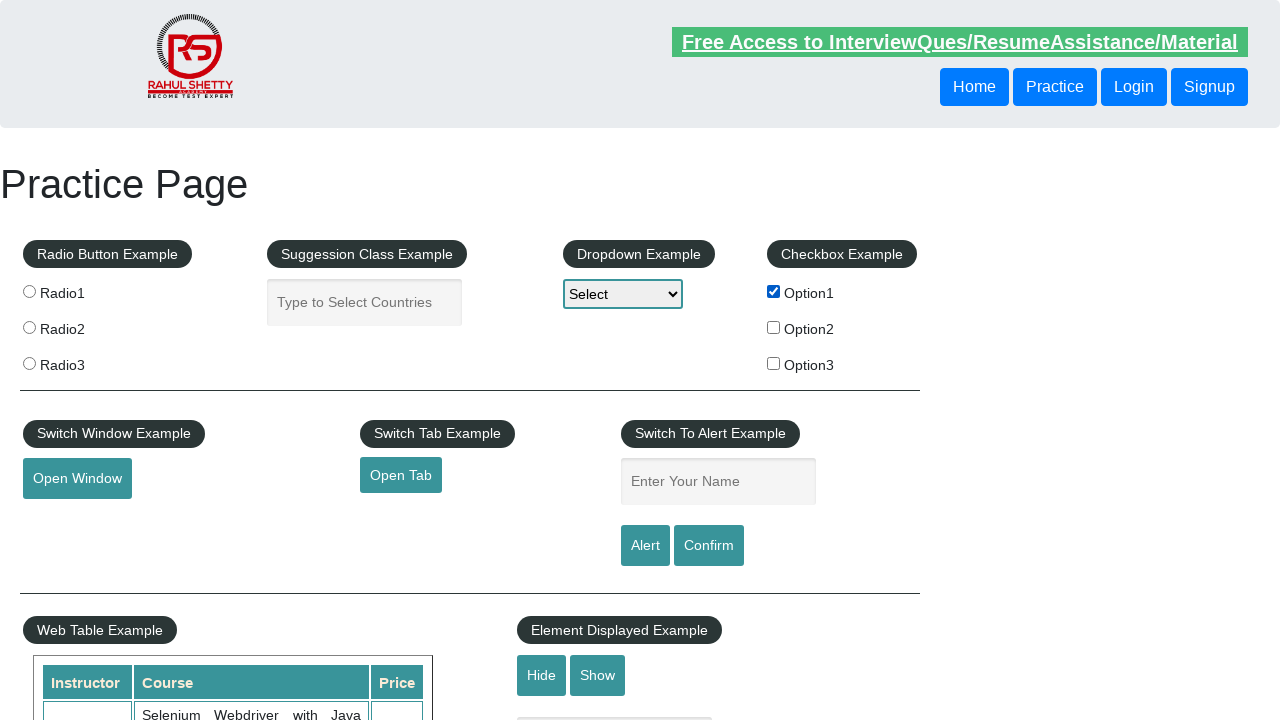

Verified checkbox #checkBoxOption1 is selected
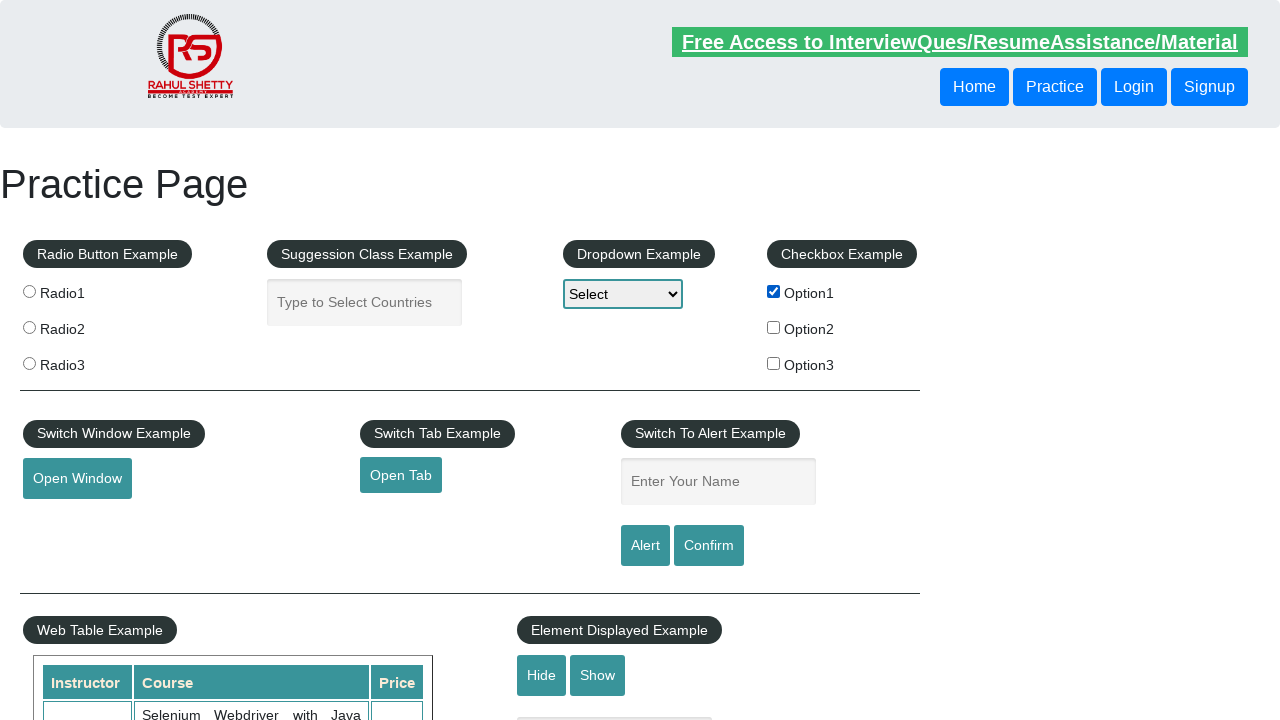

Clicked checkbox #checkBoxOption1 to unselect it at (774, 291) on #checkBoxOption1
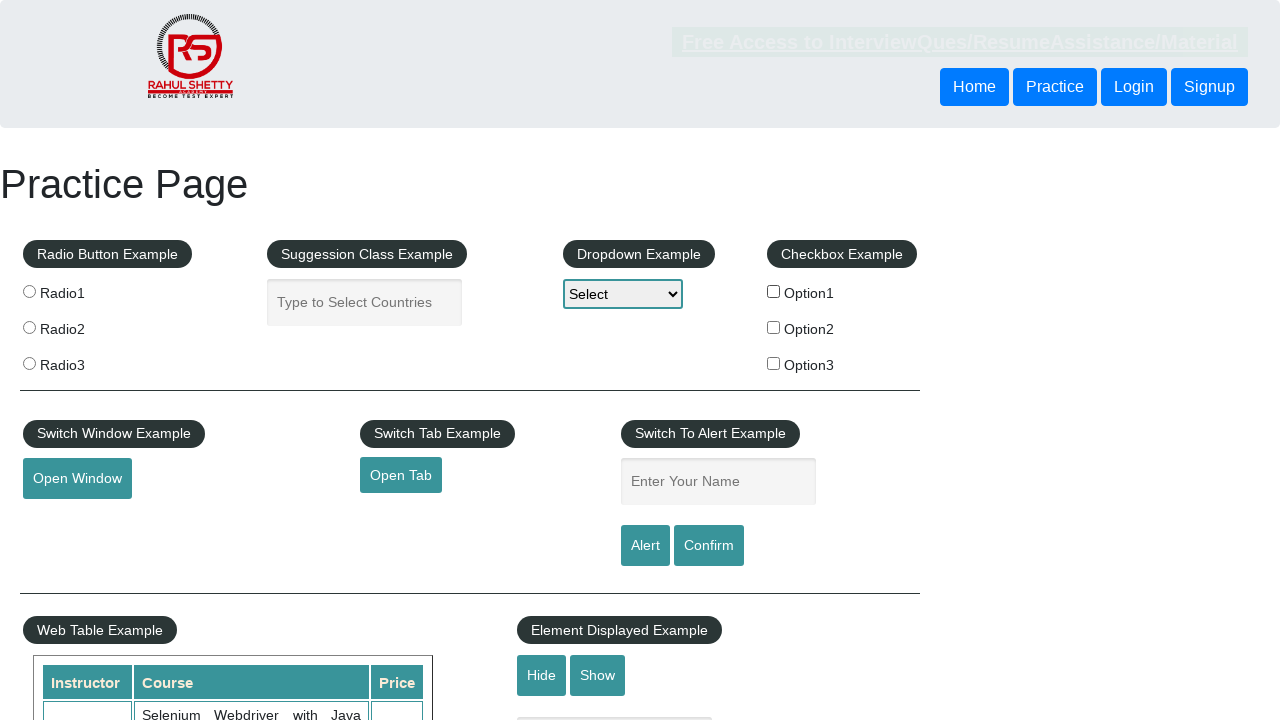

Verified checkbox #checkBoxOption1 is unselected
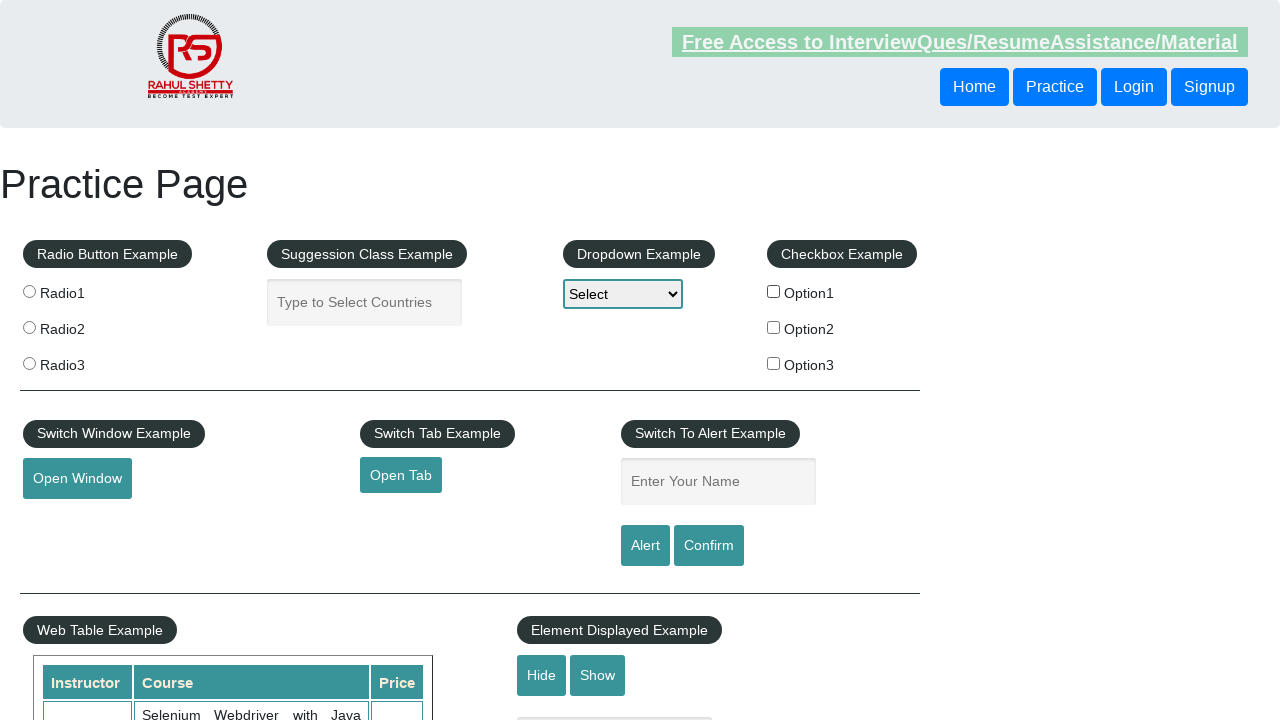

Verified total count of checkboxes on page is 3
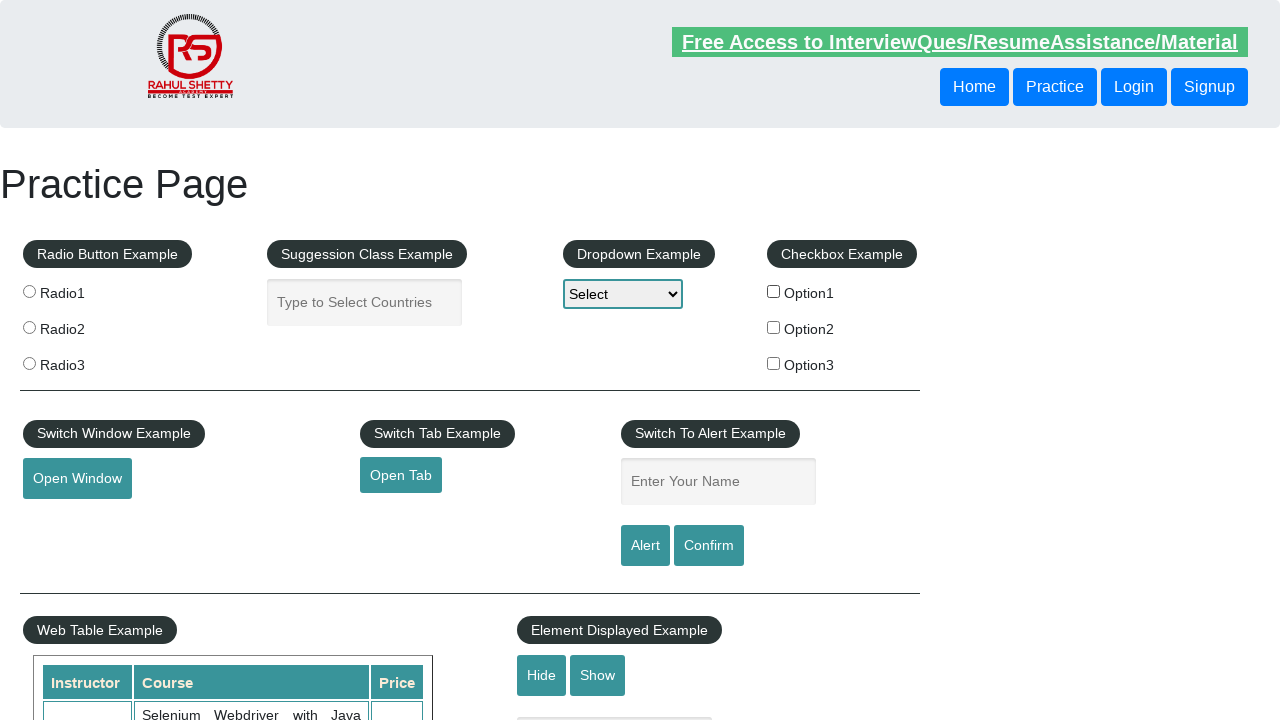

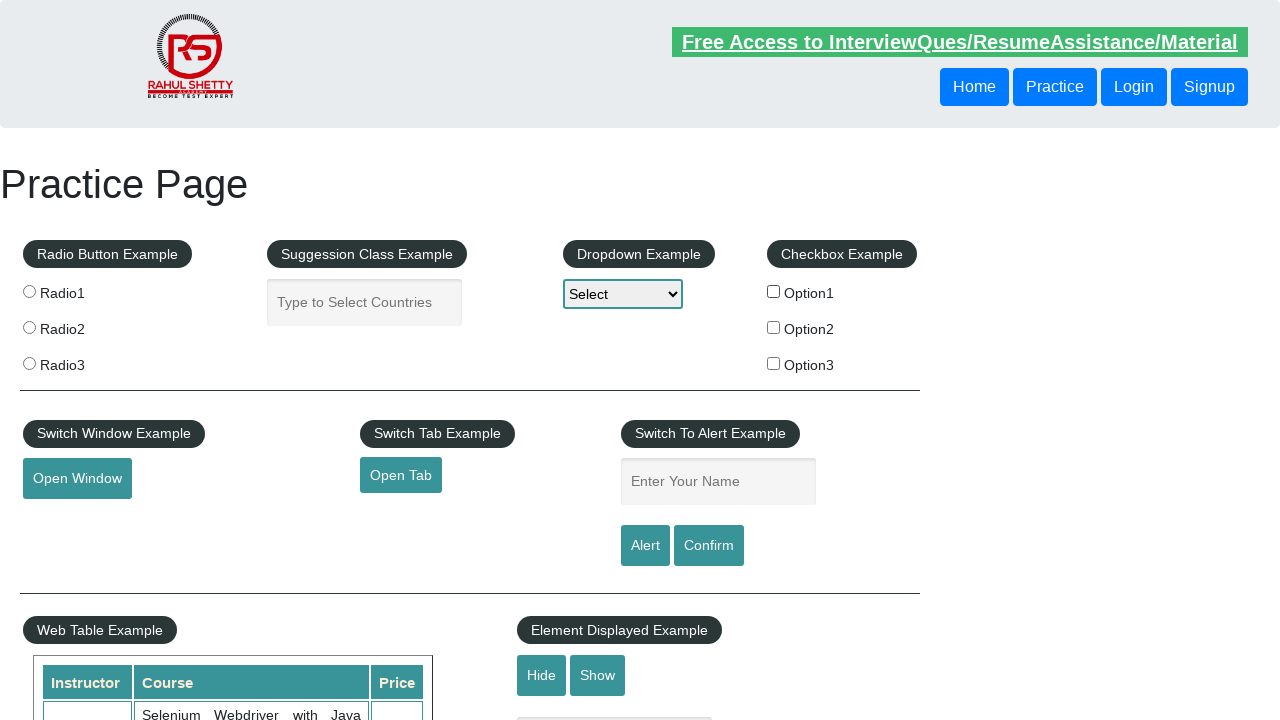